Verifies that none of the elements with class "test" contain the number 190

Starting URL: https://kristinek.github.io/site/examples/locators

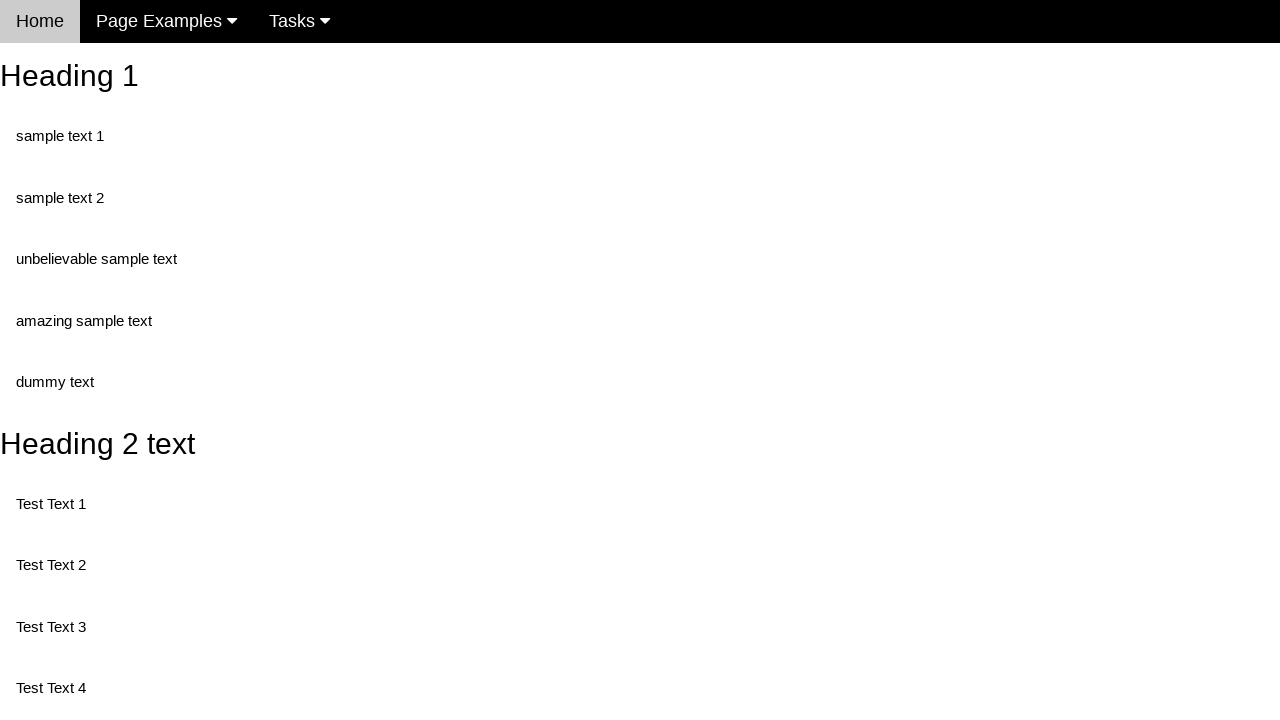

Navigated to locators example page
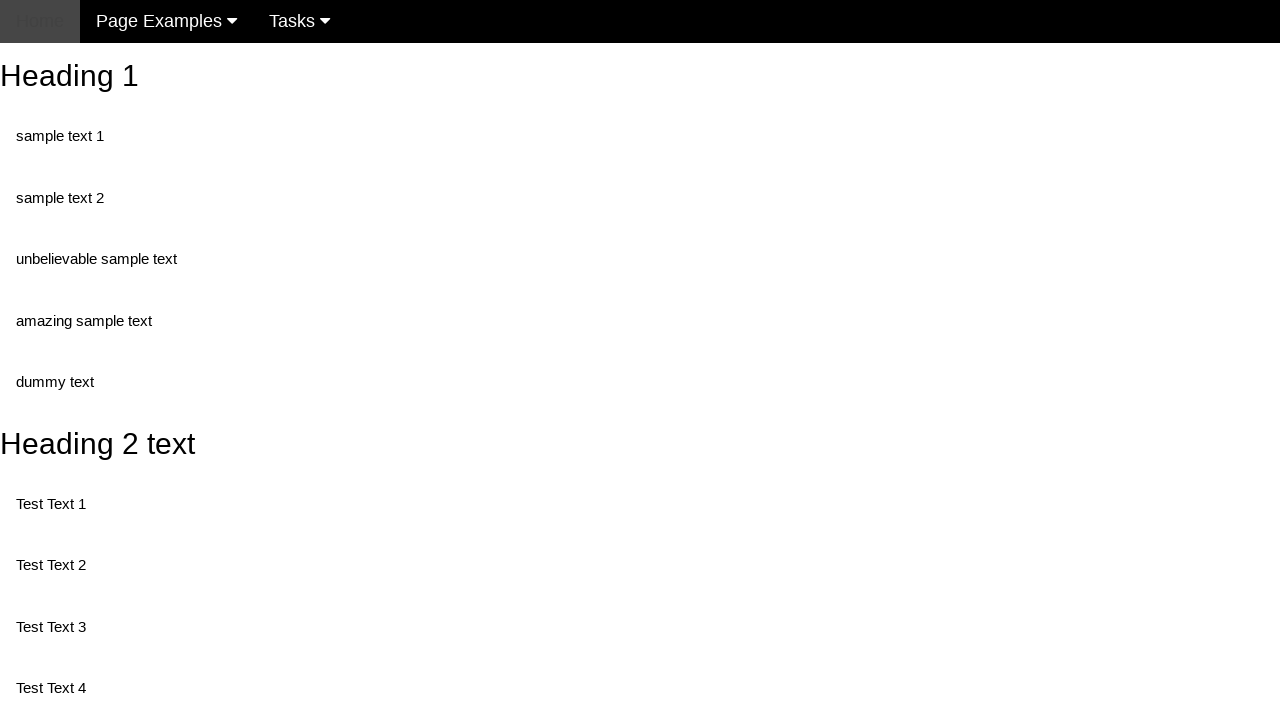

Elements with class 'test' loaded
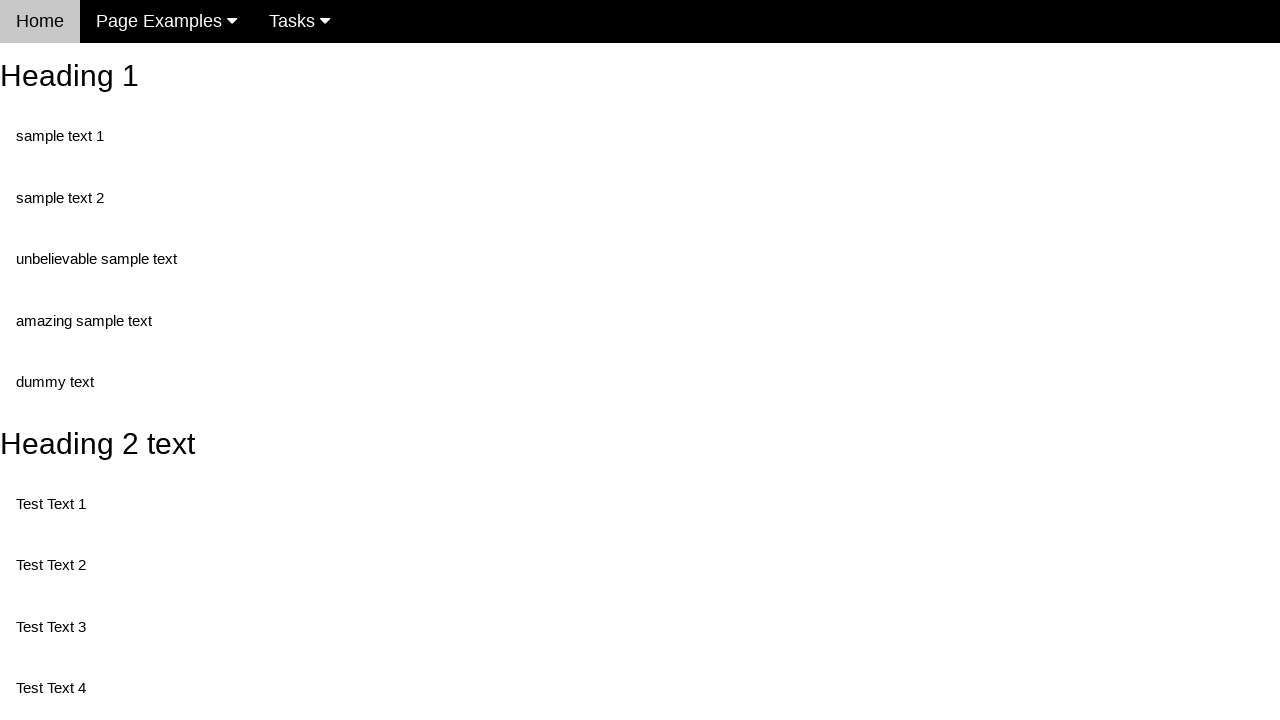

Retrieved 5 elements with class 'test'
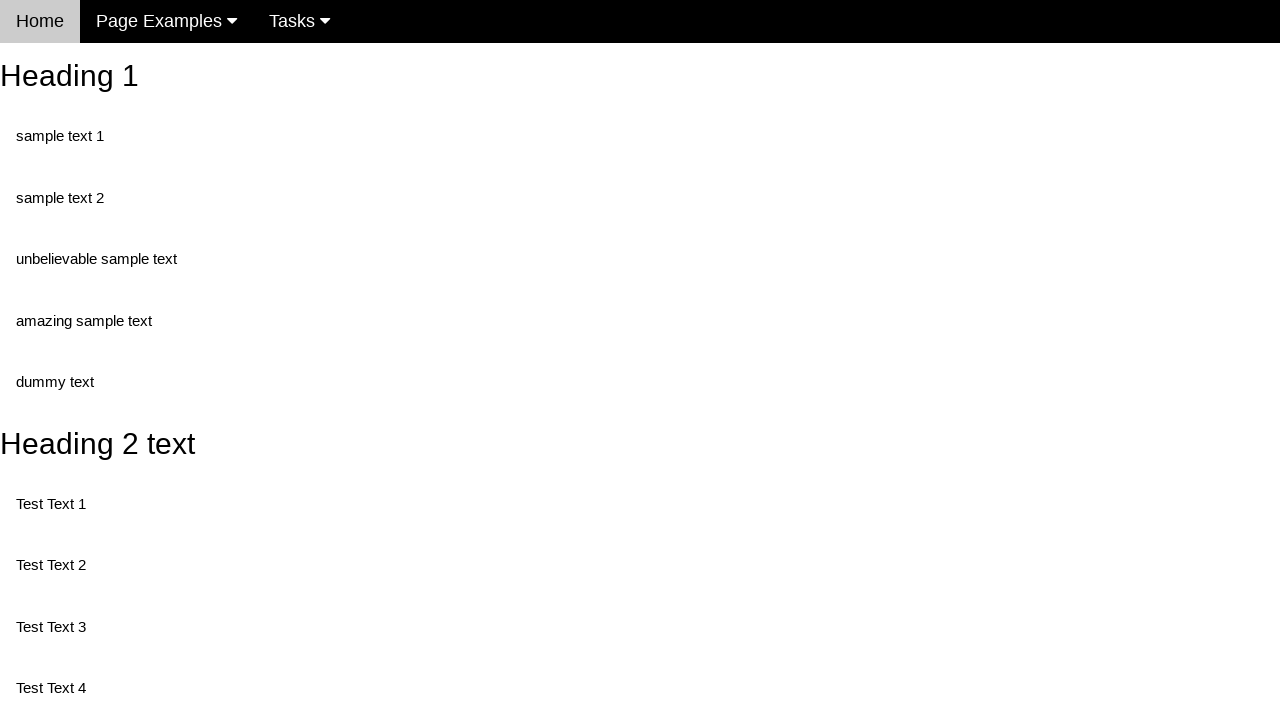

Verified element does not contain '190': 'Test Text 1'
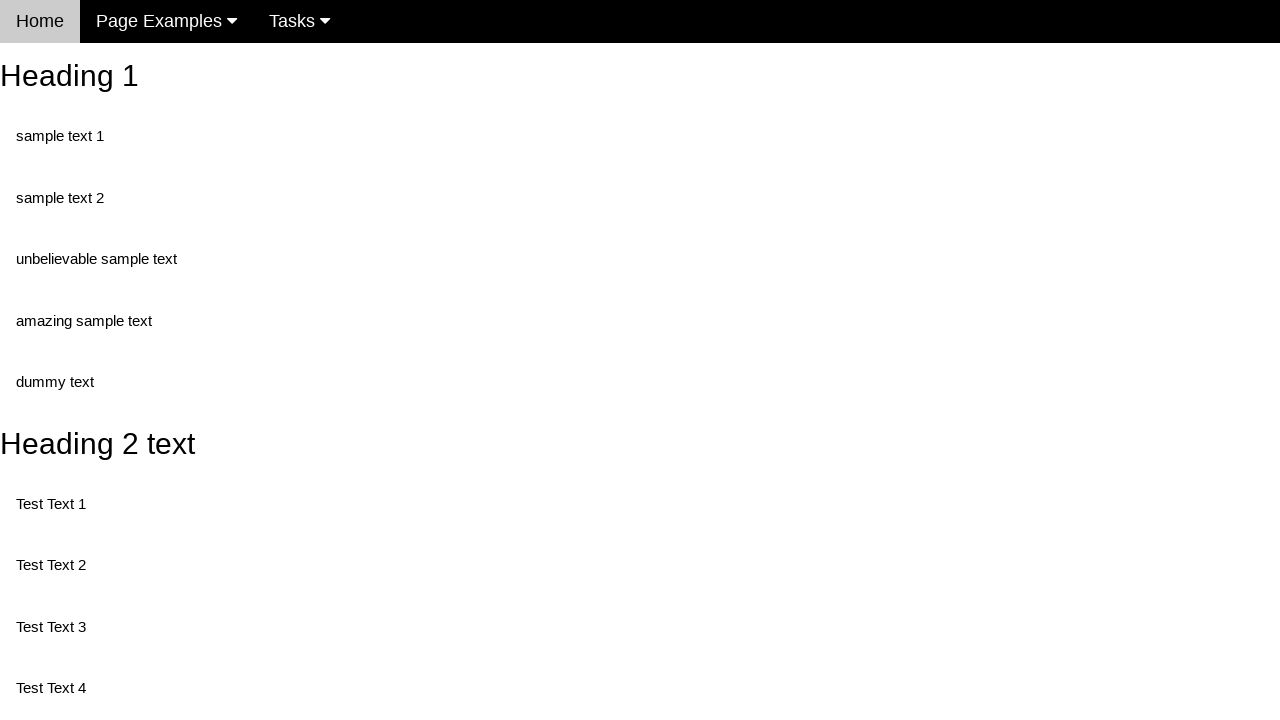

Verified element does not contain '190': 'Test Text 3'
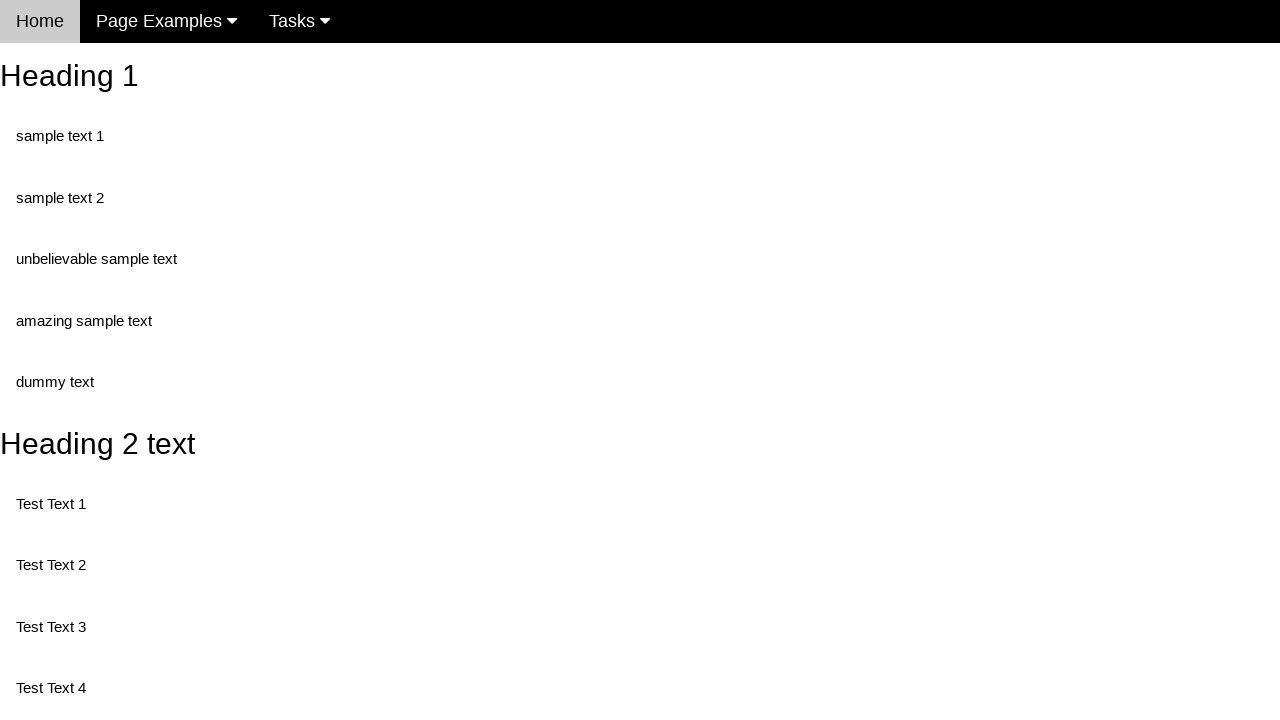

Verified element does not contain '190': 'Test Text 4'
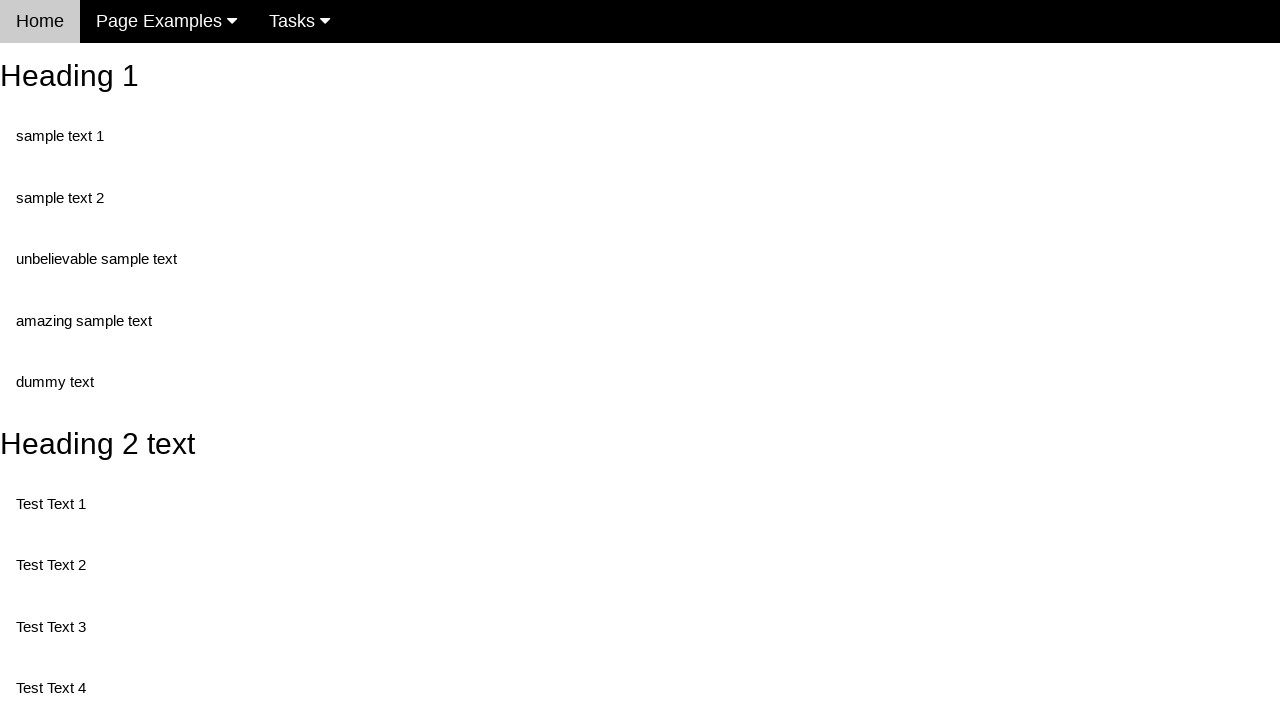

Verified element does not contain '190': 'Test Text 5'
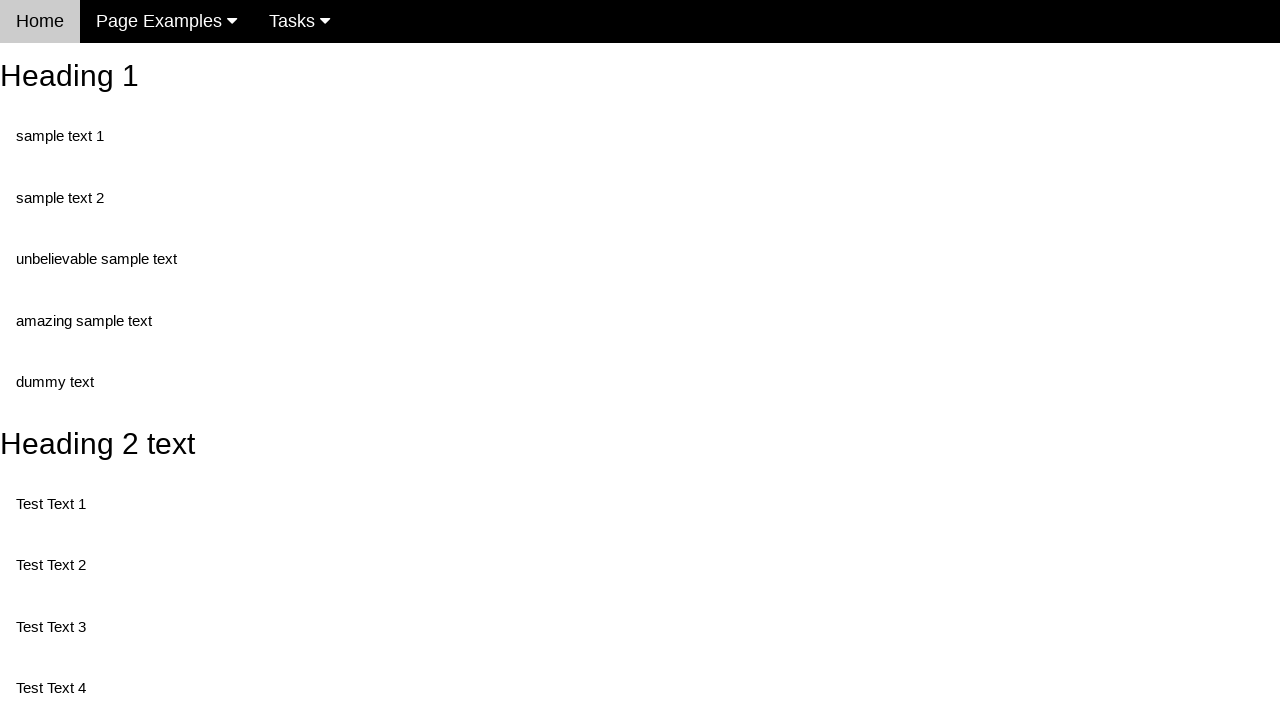

Verified element does not contain '190': 'Test Text 6'
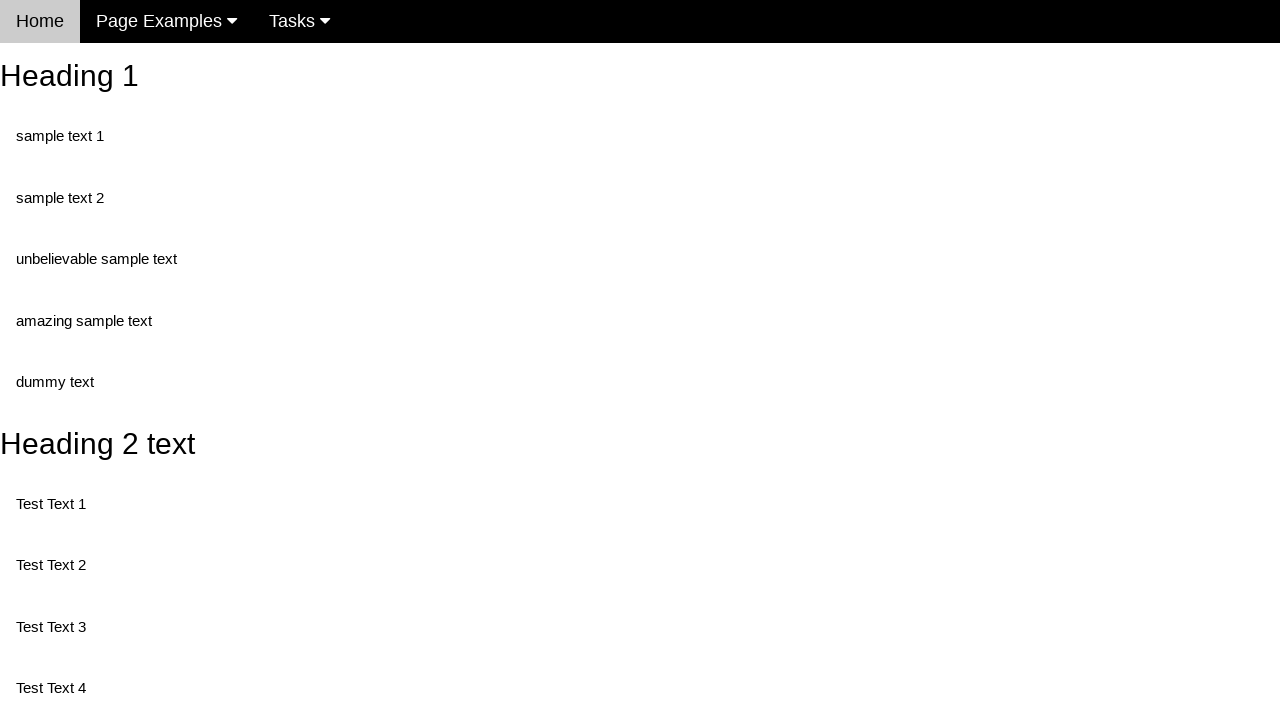

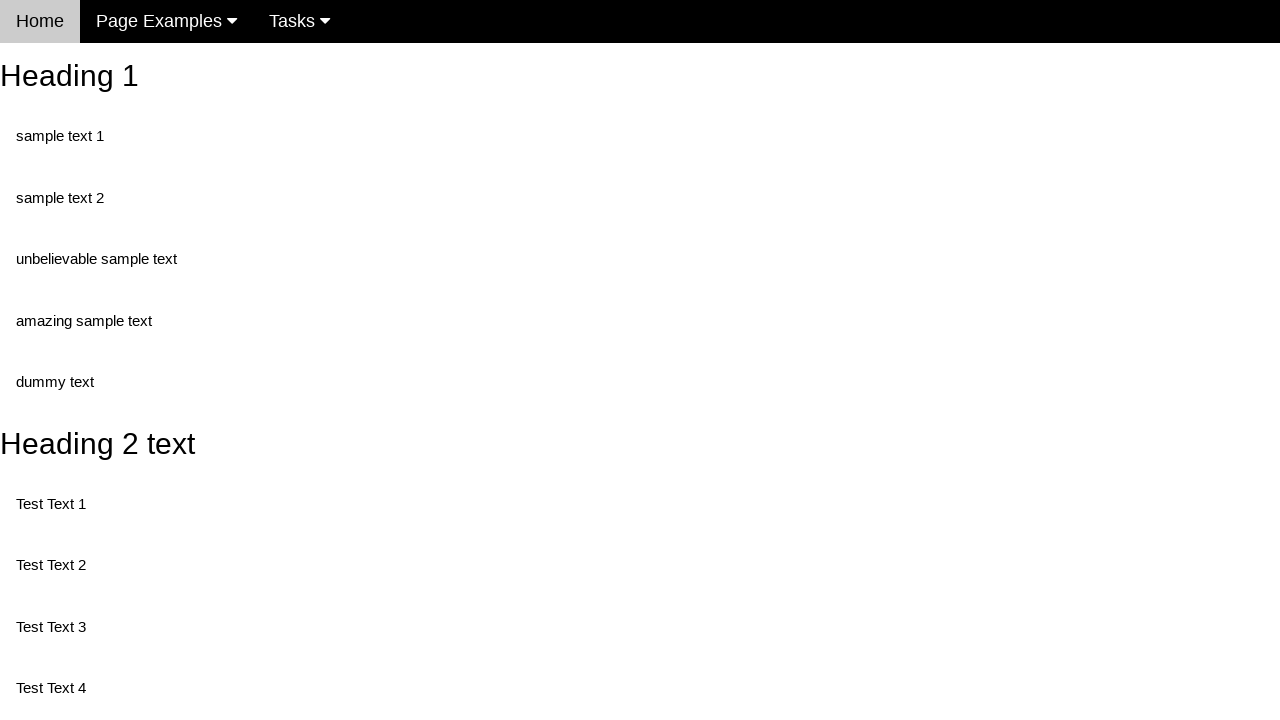